Tests search functionality if available by finding a search input, entering a query, and submitting it.

Starting URL: https://pinoypetplan.com/category/cats/

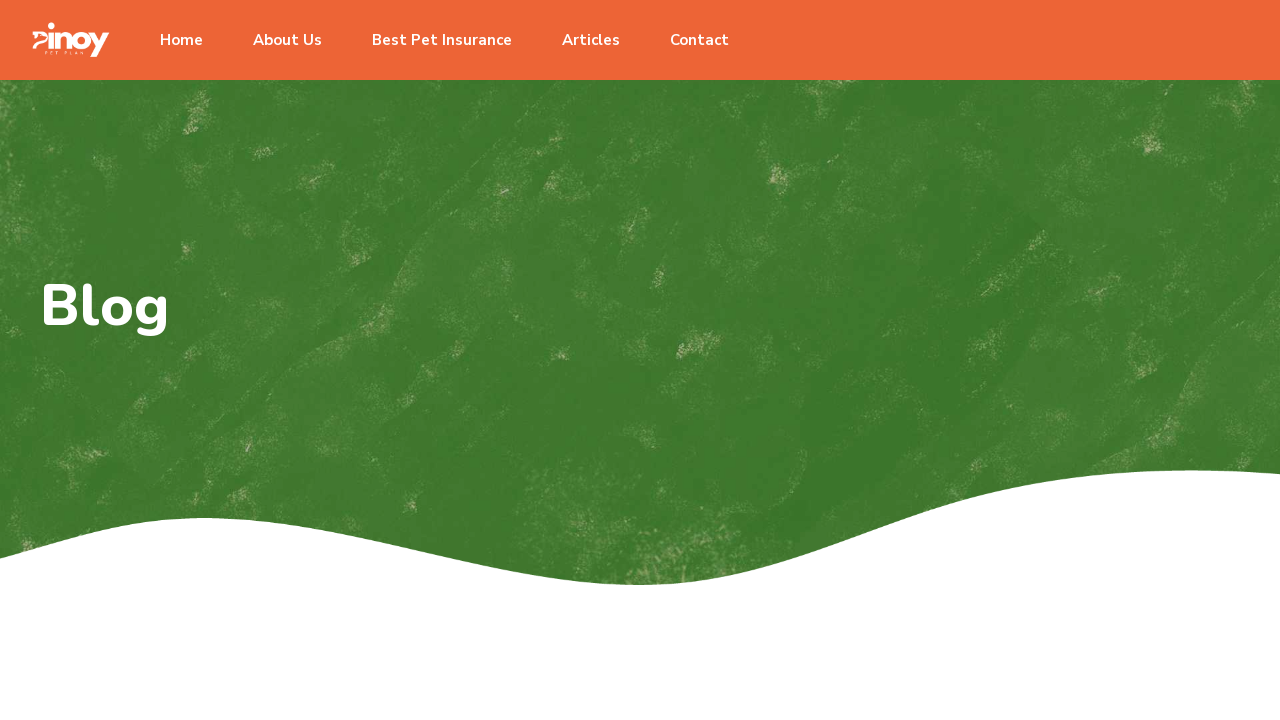

Waited for page to fully load (networkidle)
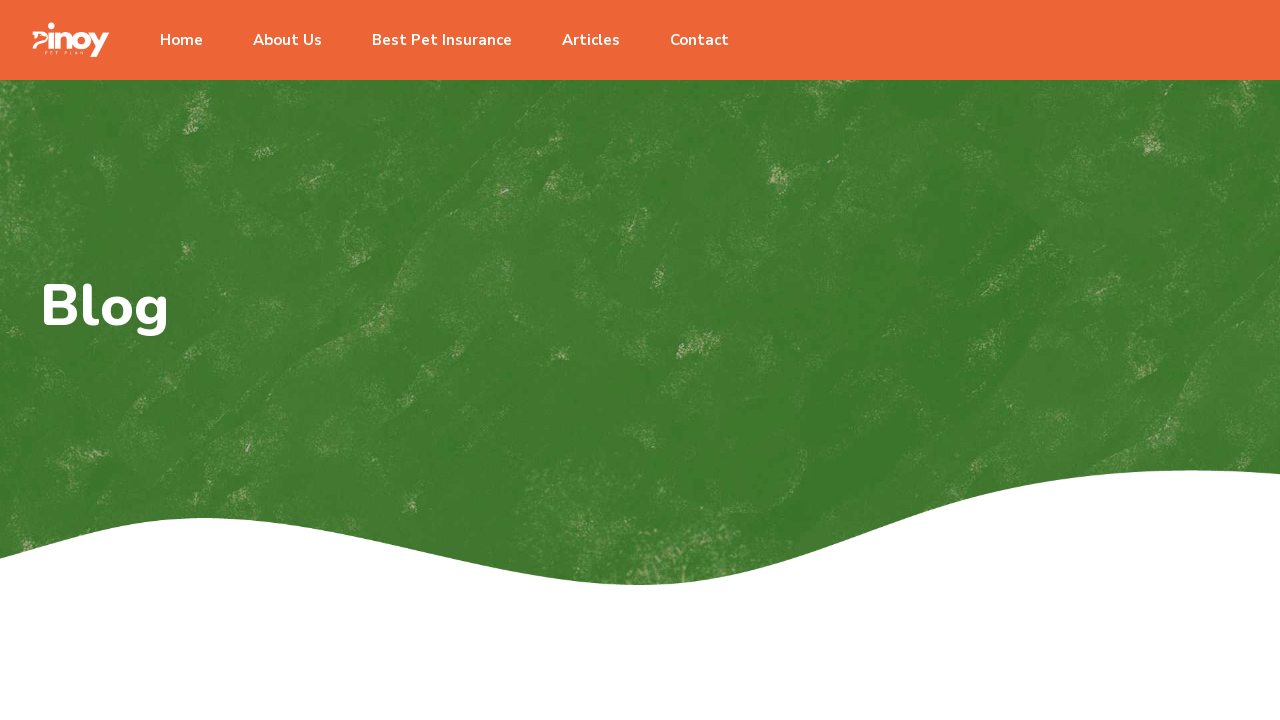

Found search input element using selector: [class*="search"] input
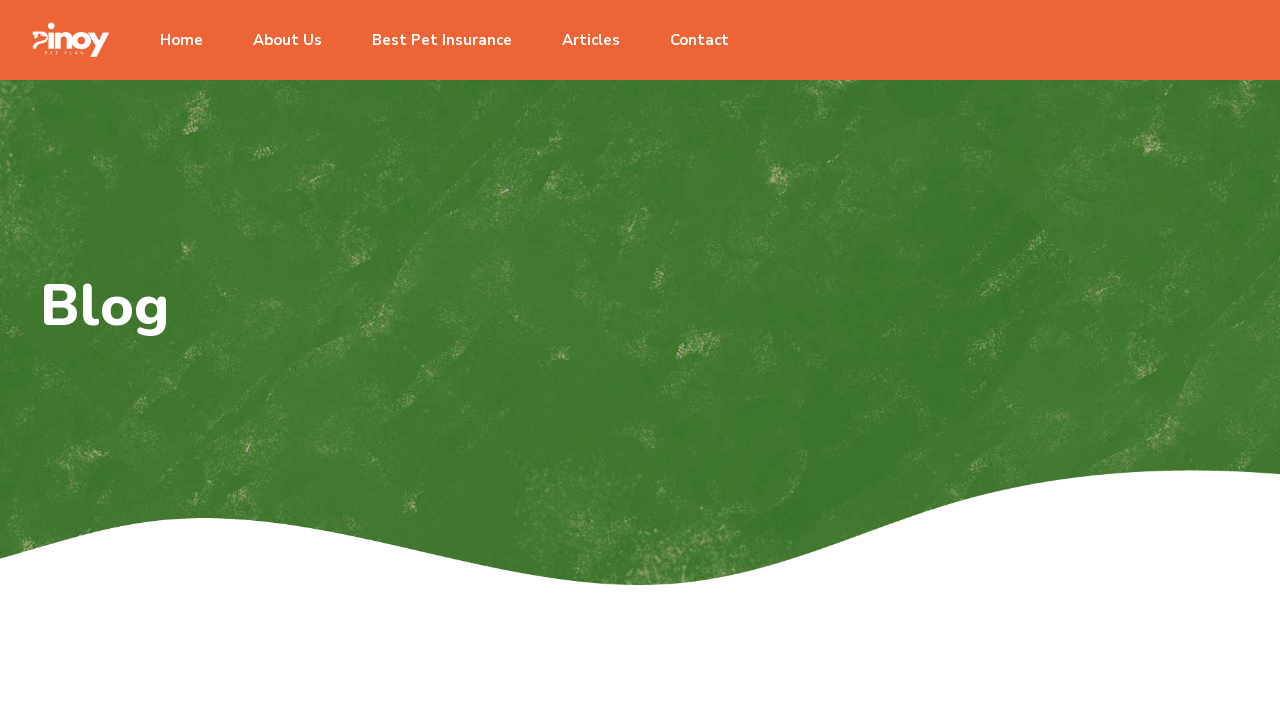

Filled search input with 'cat care' on [class*="search"] input >> nth=0
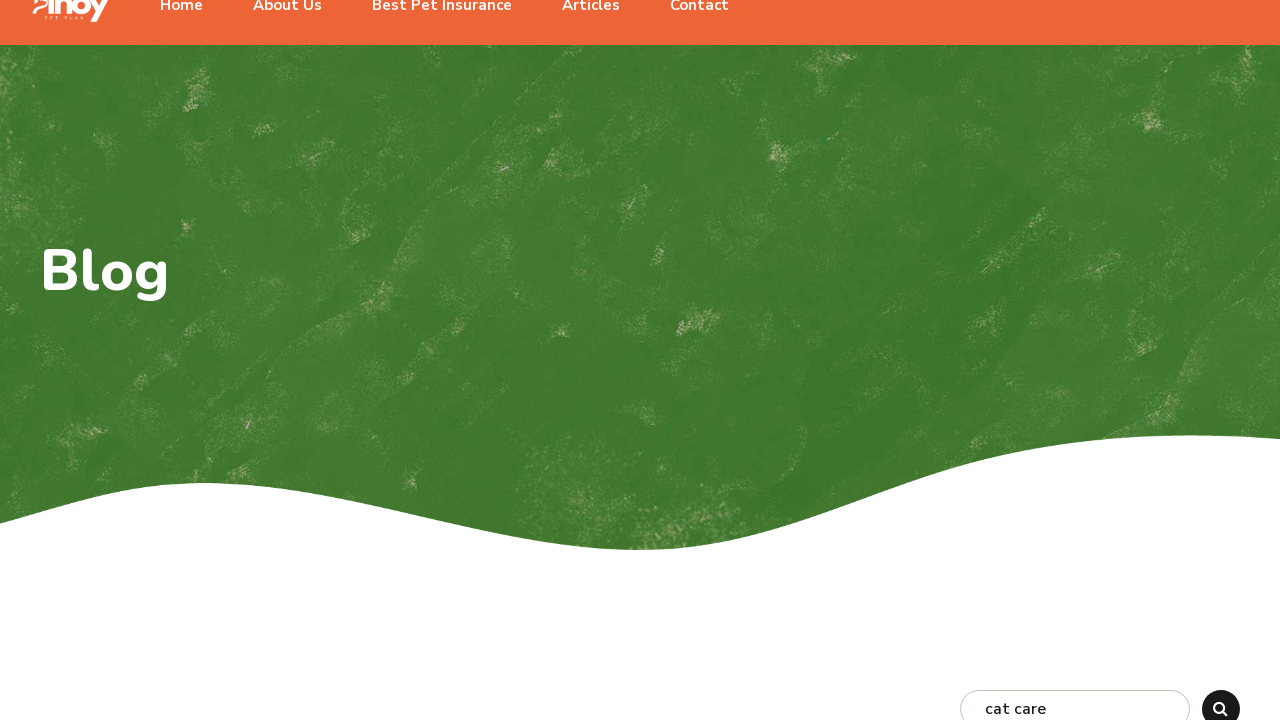

Pressed Enter to submit search query on [class*="search"] input >> nth=0
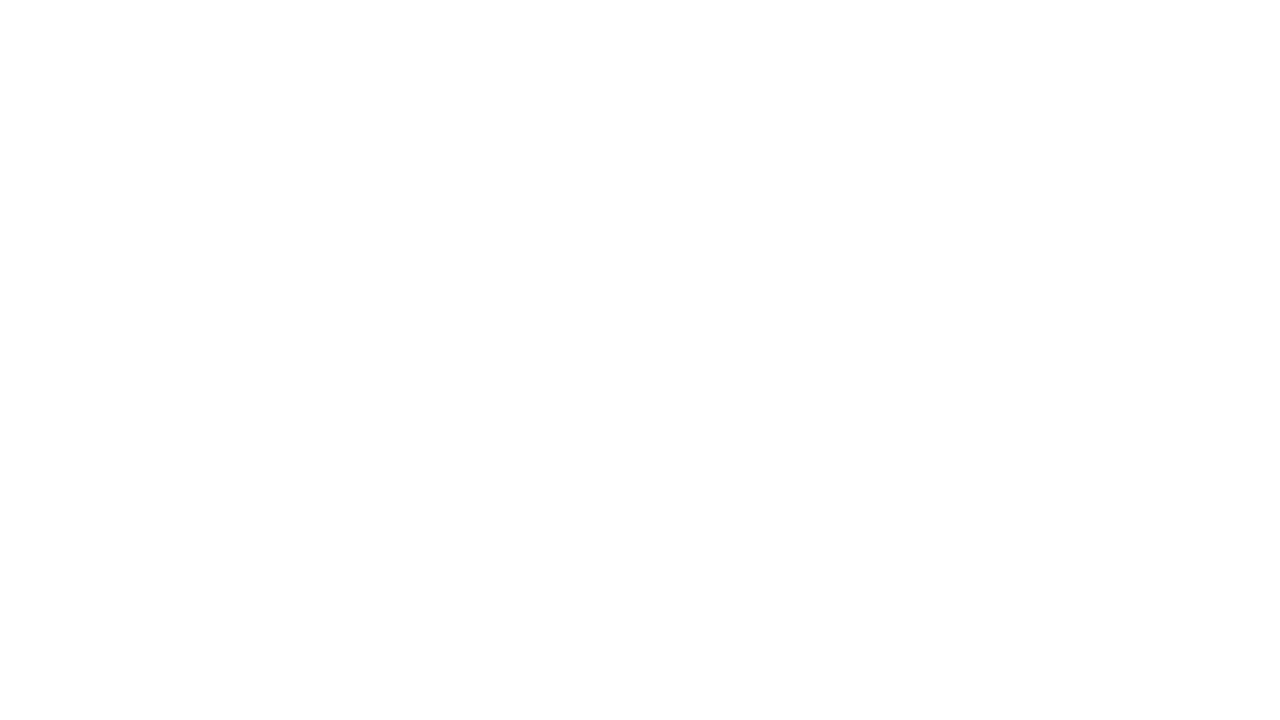

Waited for search results to load (networkidle)
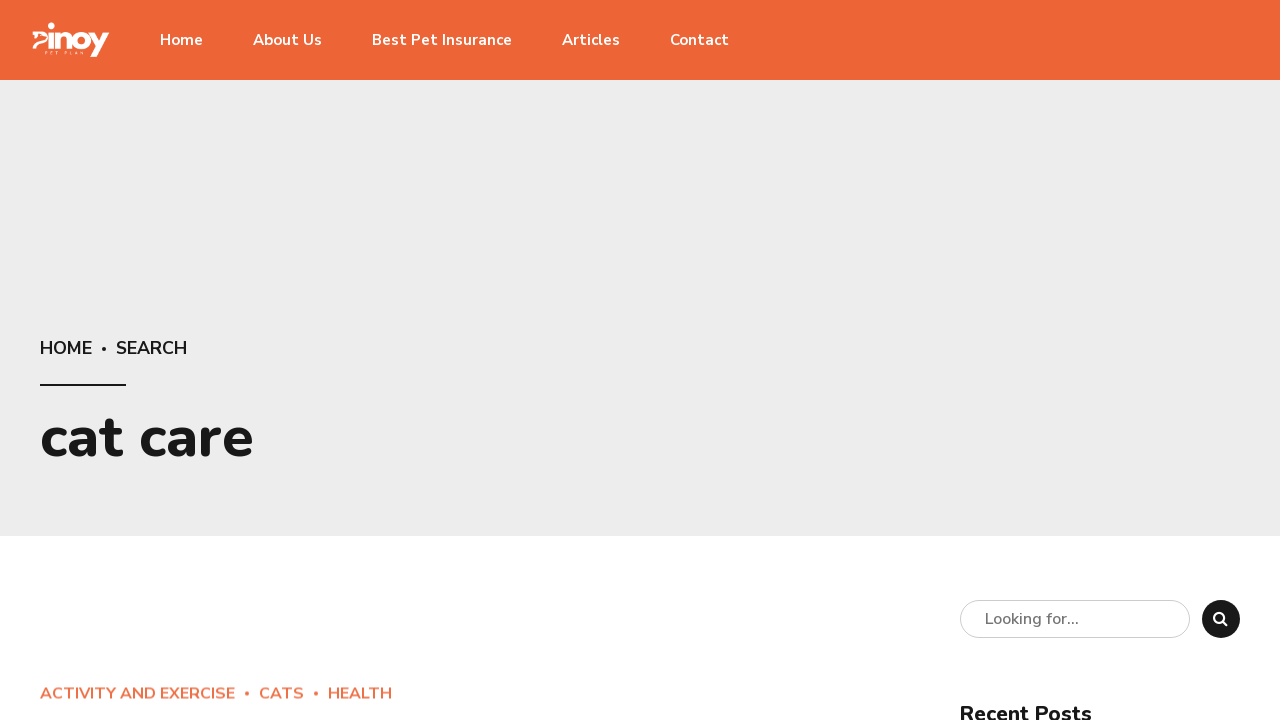

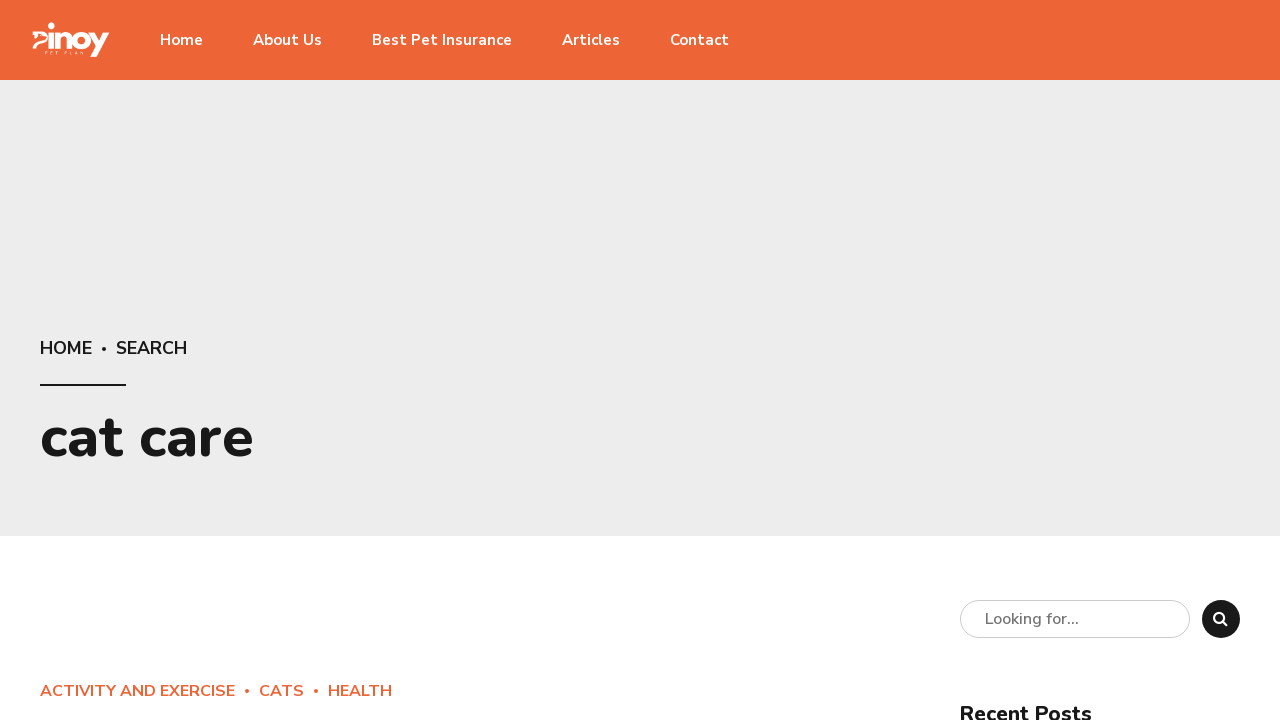